Tests a text box form by filling in full name, email, current address, and permanent address fields, then submitting the form

Starting URL: https://demoqa.com/text-box

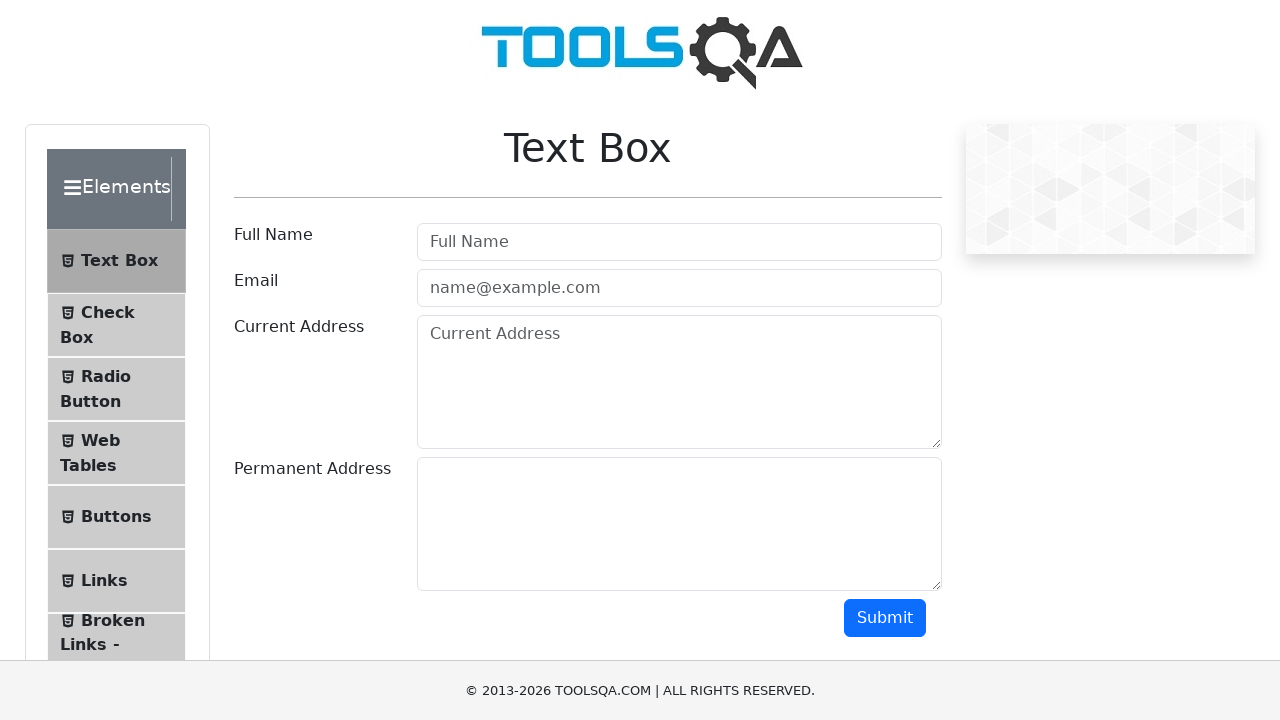

Clicked on full name field at (679, 242) on #userName
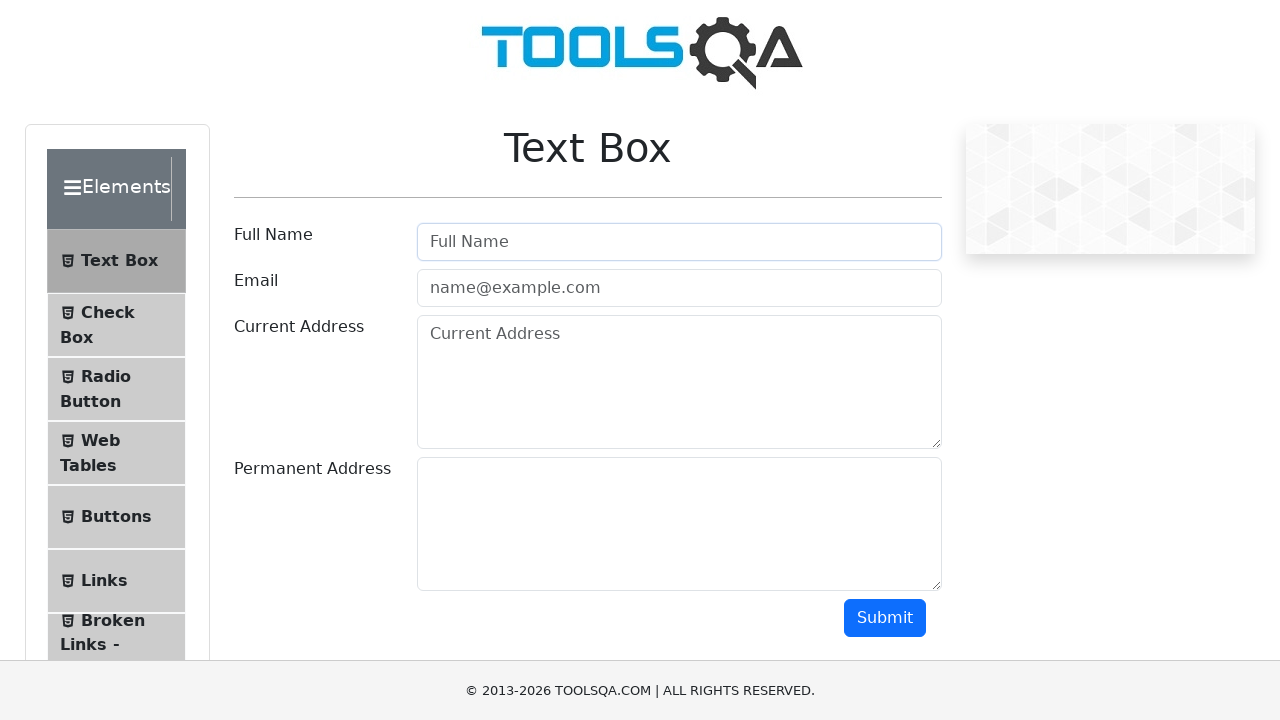

Filled full name field with 'Bilgen B' on #userName
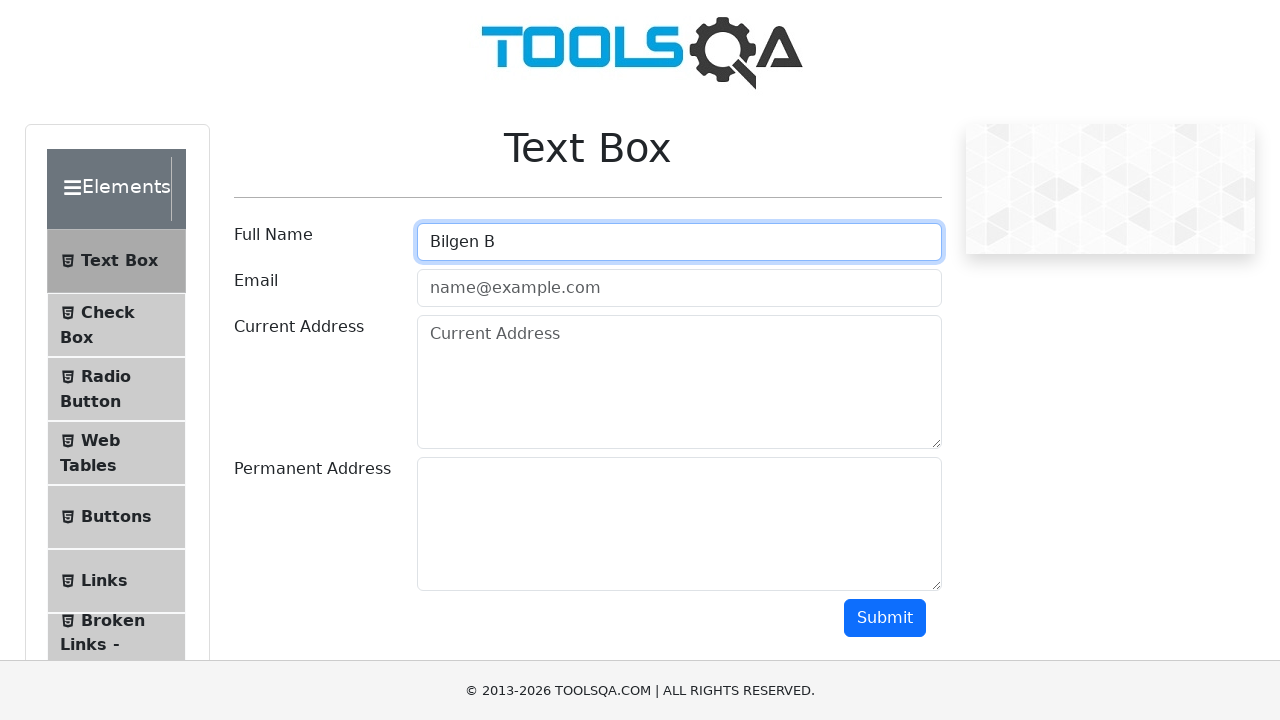

Clicked on email field at (679, 288) on input[placeholder='name@example.com']
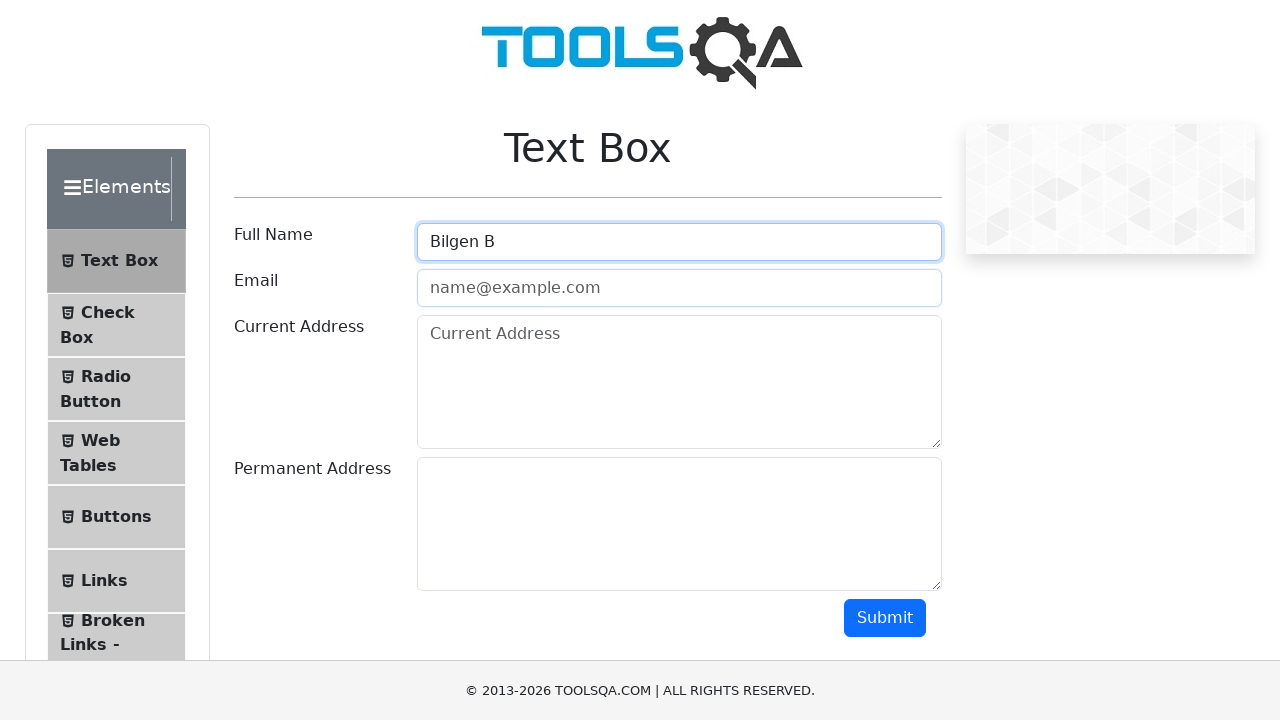

Filled email field with 'bilgenucar@gmail.com' on input[placeholder='name@example.com']
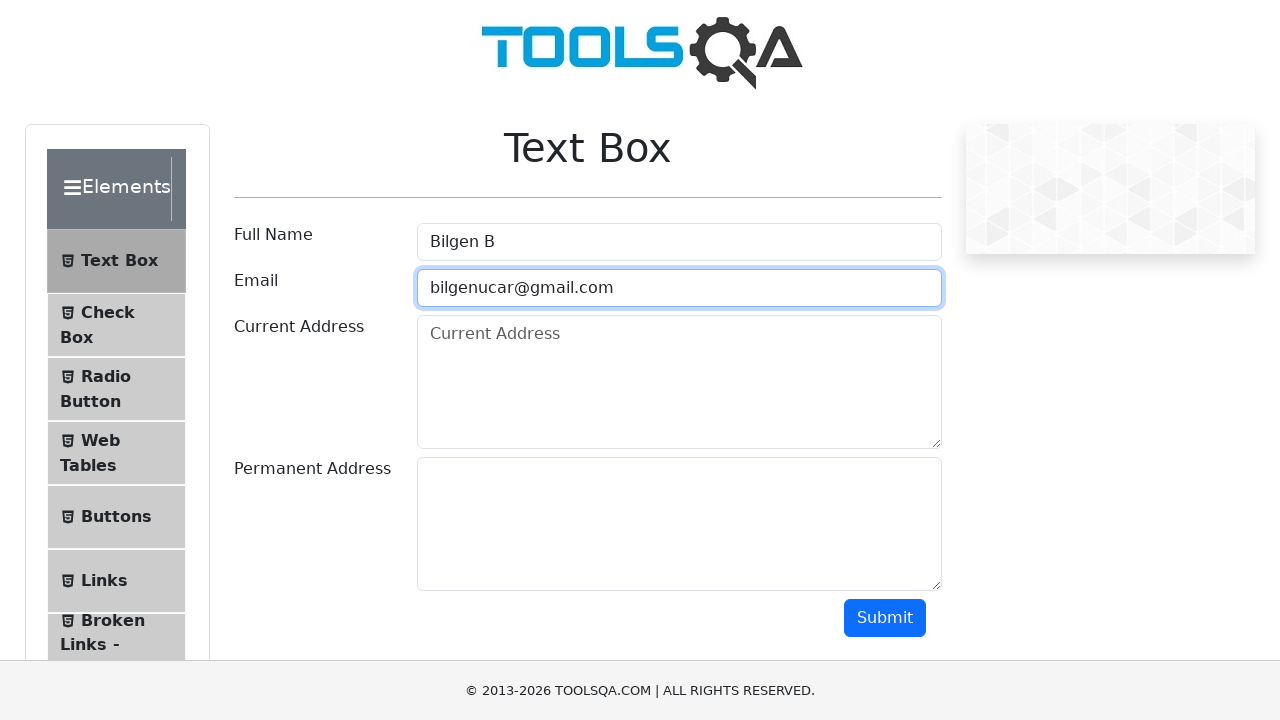

Clicked on current address field at (679, 382) on textarea[placeholder='Current Address']
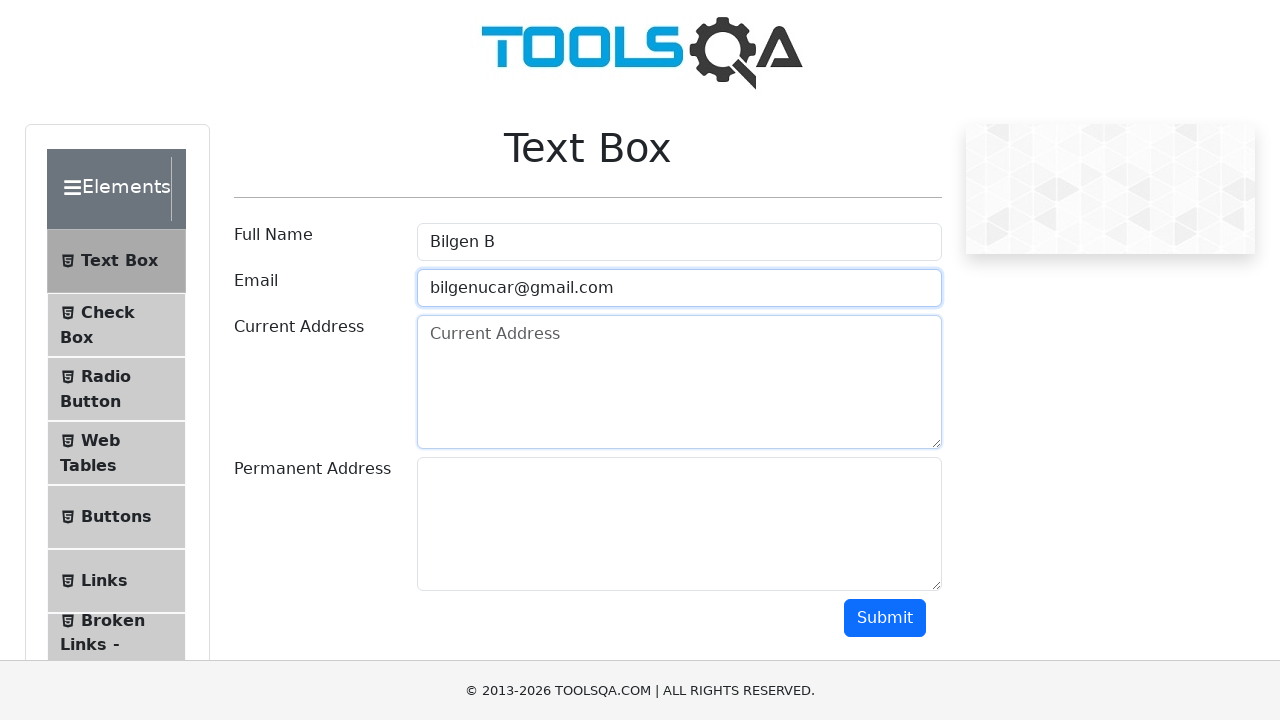

Filled current address field with 'Istanbul,Turkey' on textarea[placeholder='Current Address']
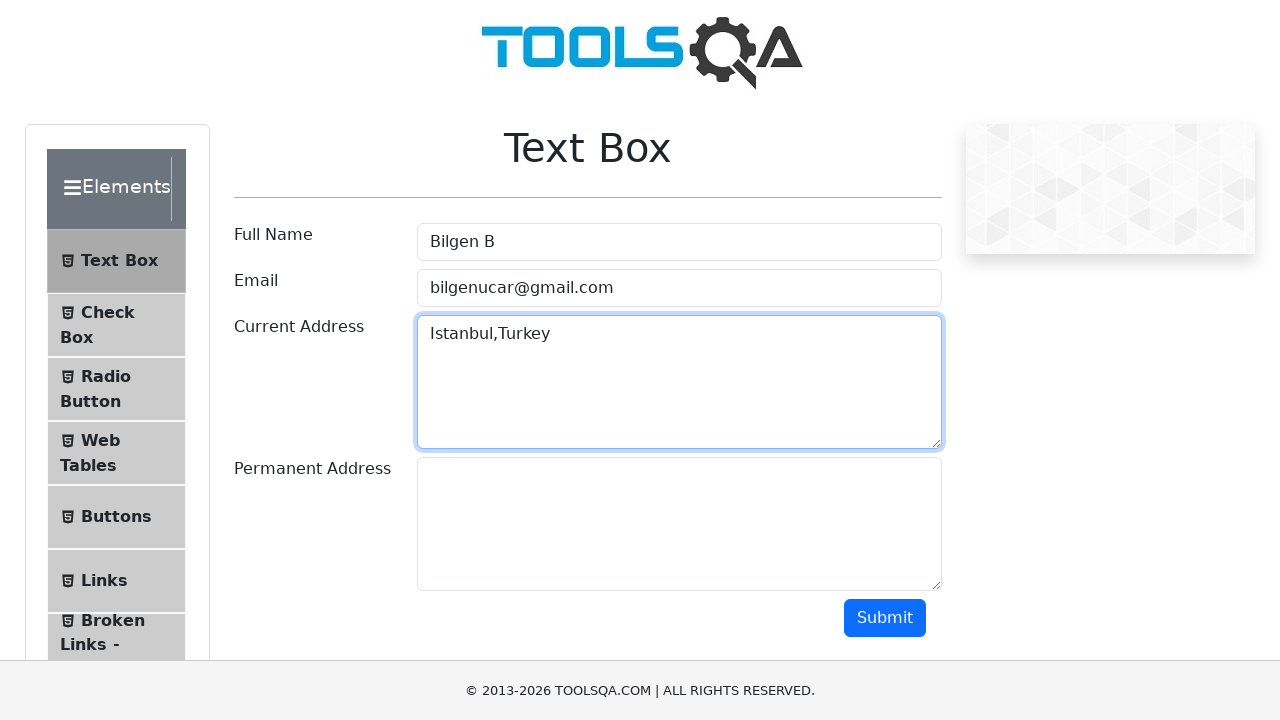

Scrolled down 350 pixels to view remaining fields
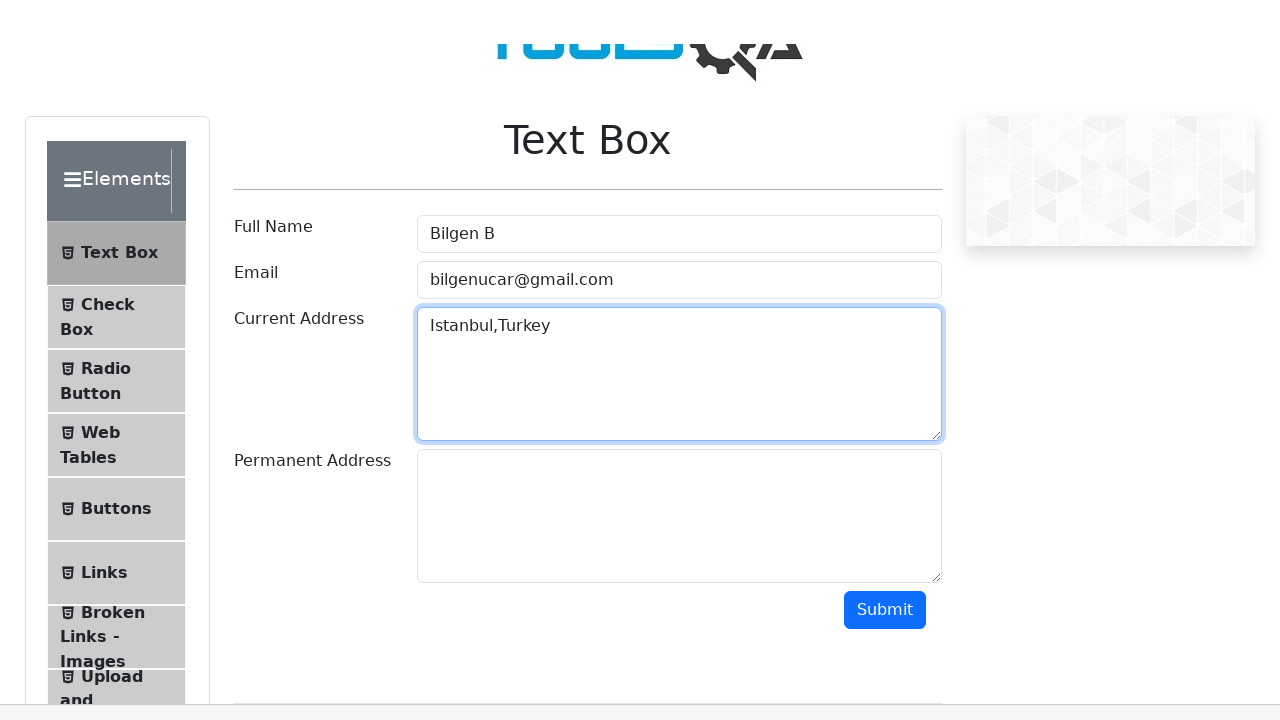

Clicked on permanent address field at (679, 174) on #permanentAddress
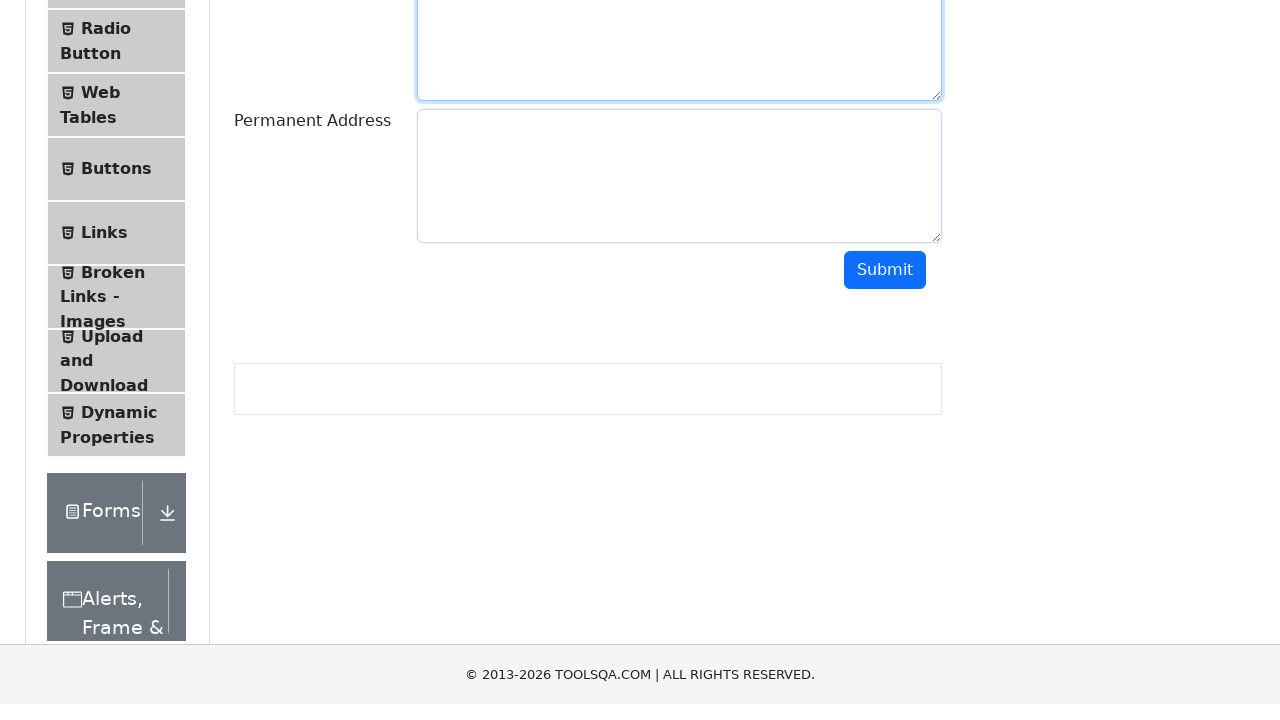

Filled permanent address field with 'Istanbul,Turkey' on #permanentAddress
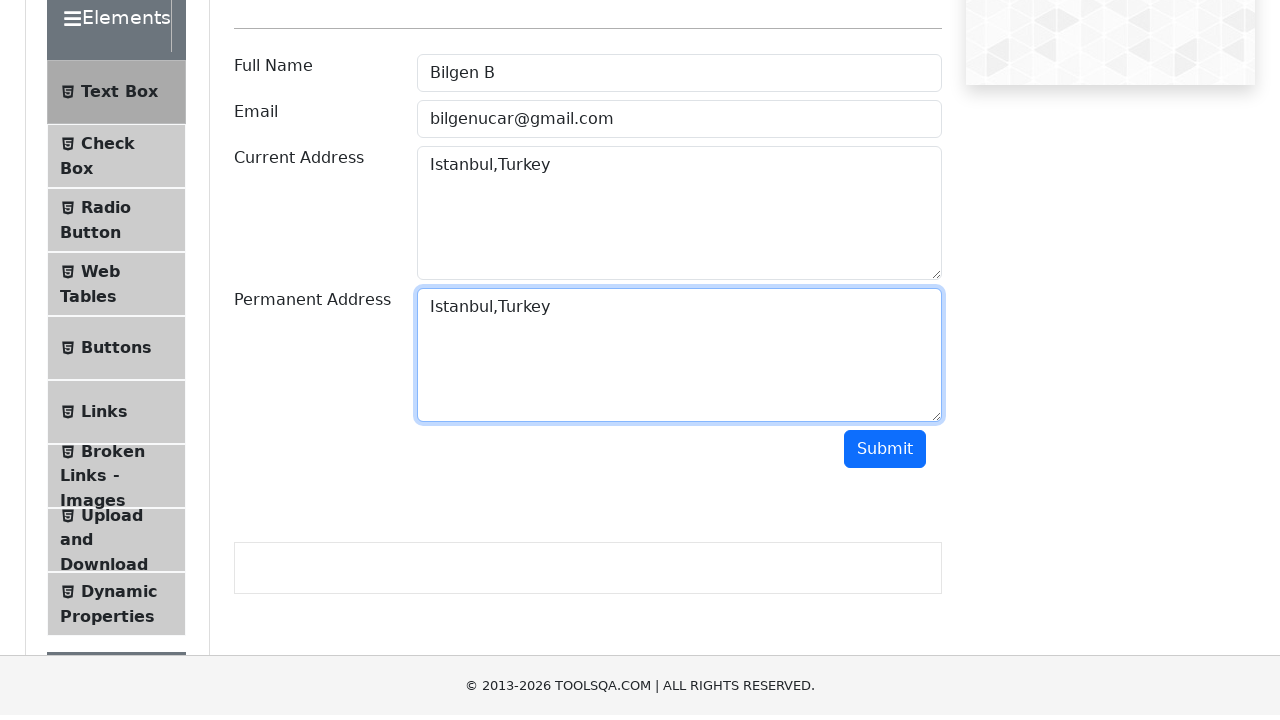

Clicked submit button to submit the form at (885, 454) on #submit
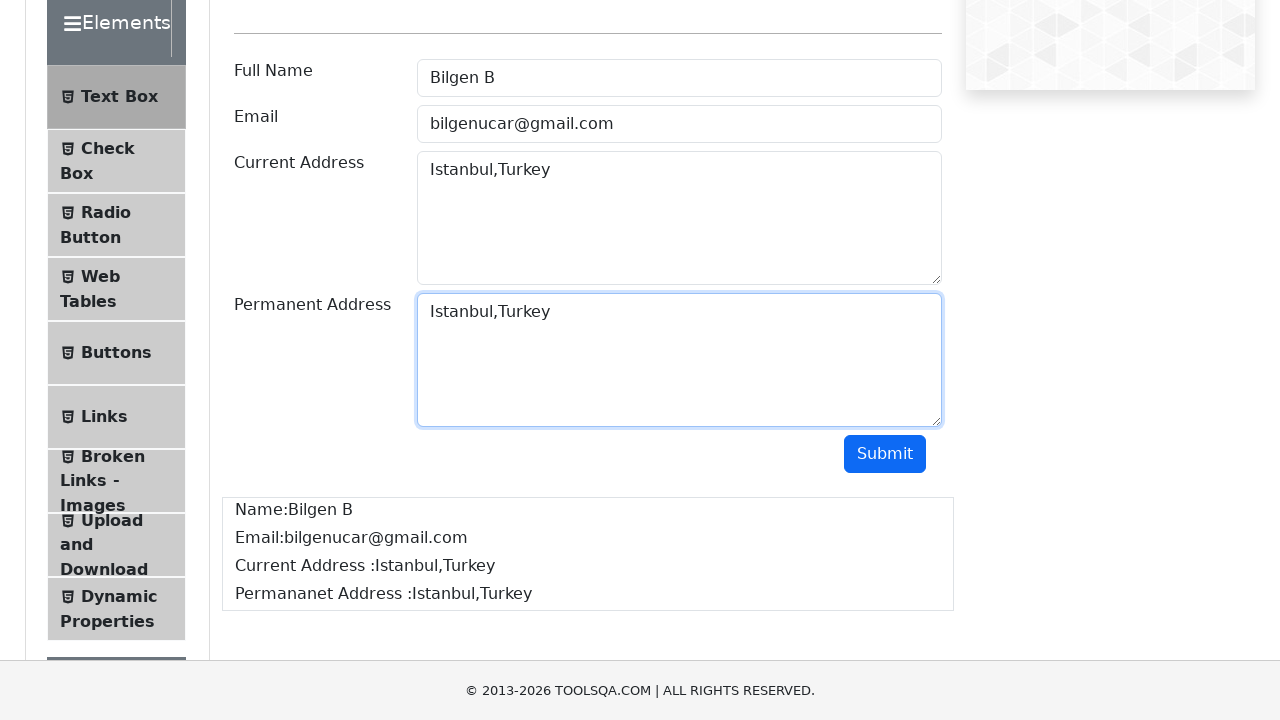

Waited 3 seconds for form submission to process
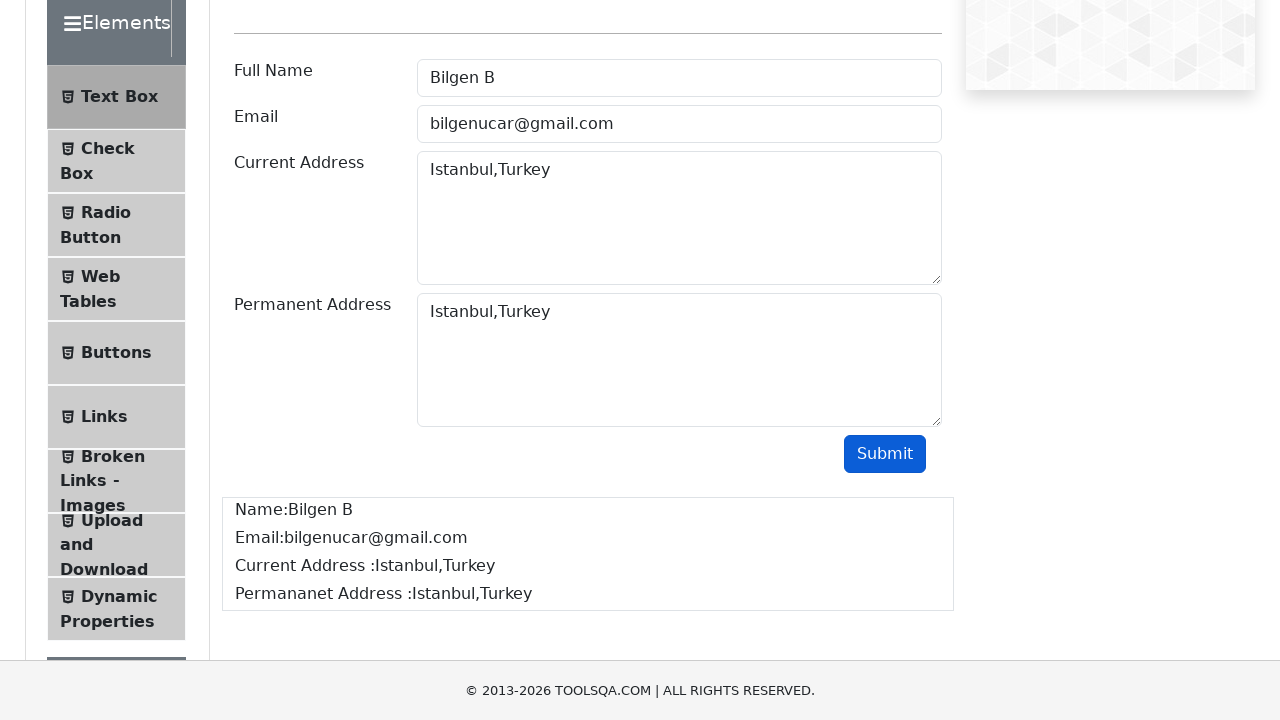

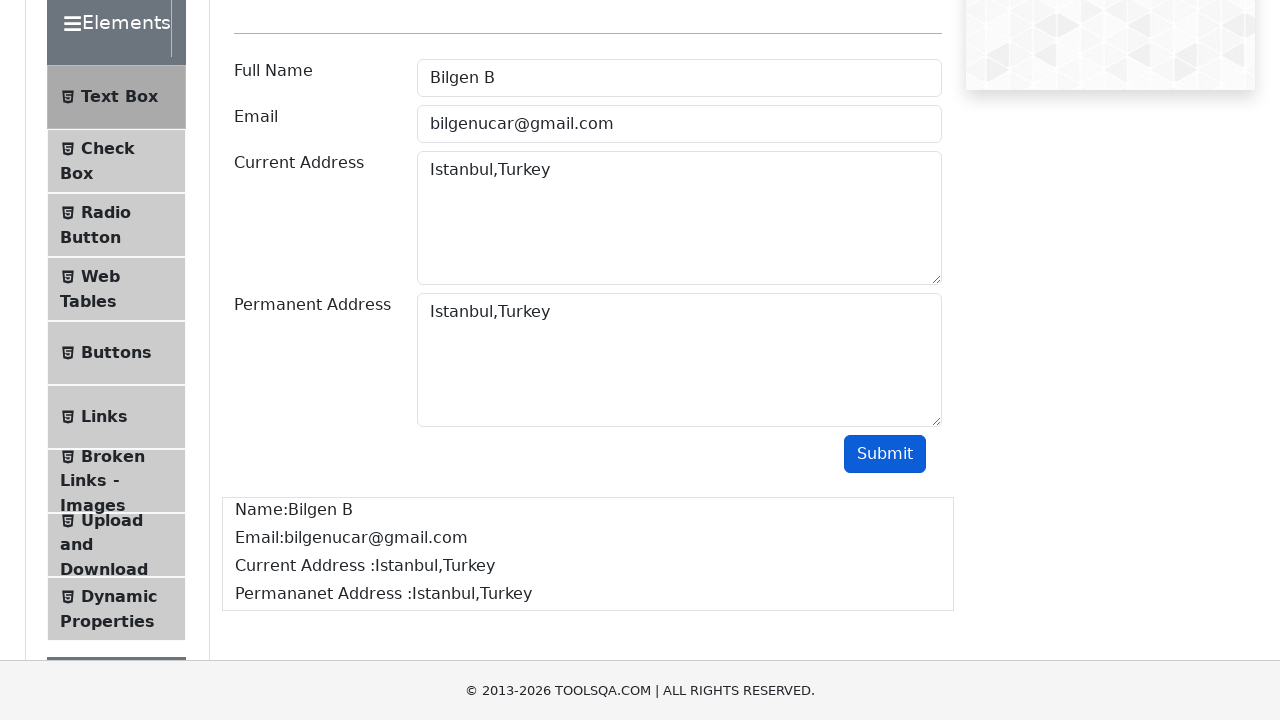